Tests checkbox interaction by clicking the first checkbox and verifying its state

Starting URL: http://the-internet.herokuapp.com/checkboxes

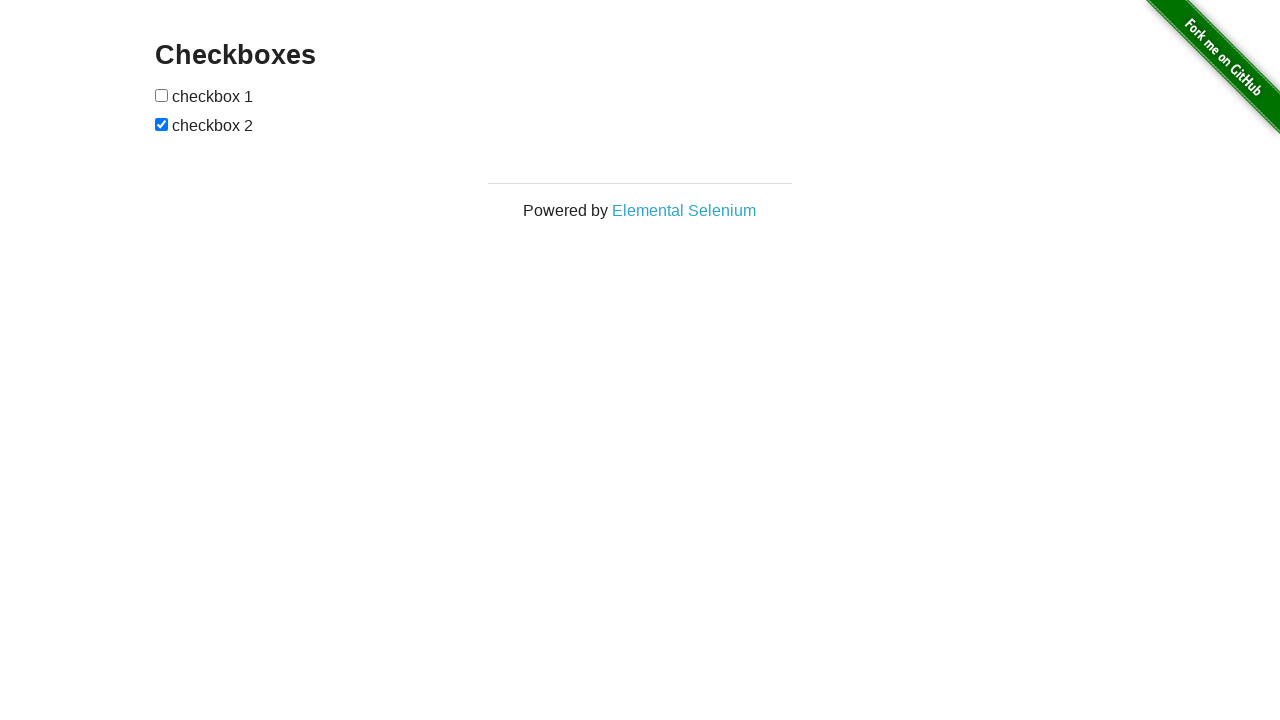

Clicked the first checkbox at (162, 95) on xpath=//input[@type='checkbox'][1]
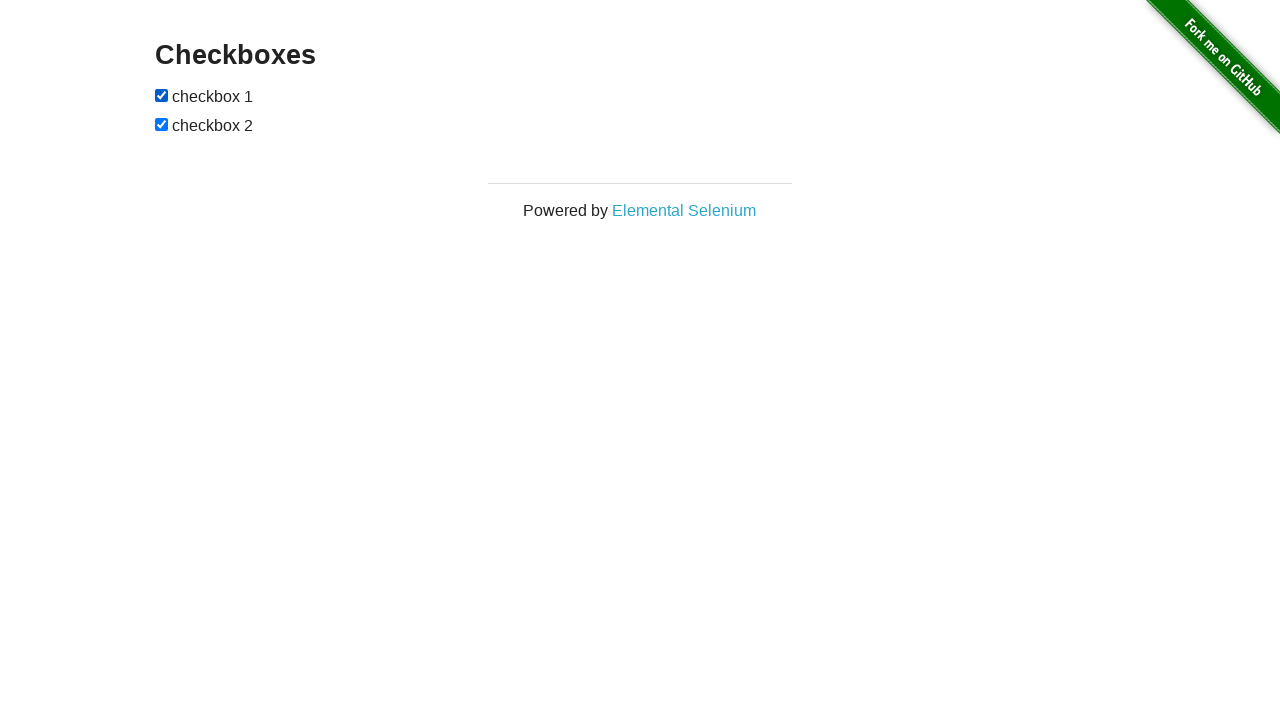

Located the first checkbox element
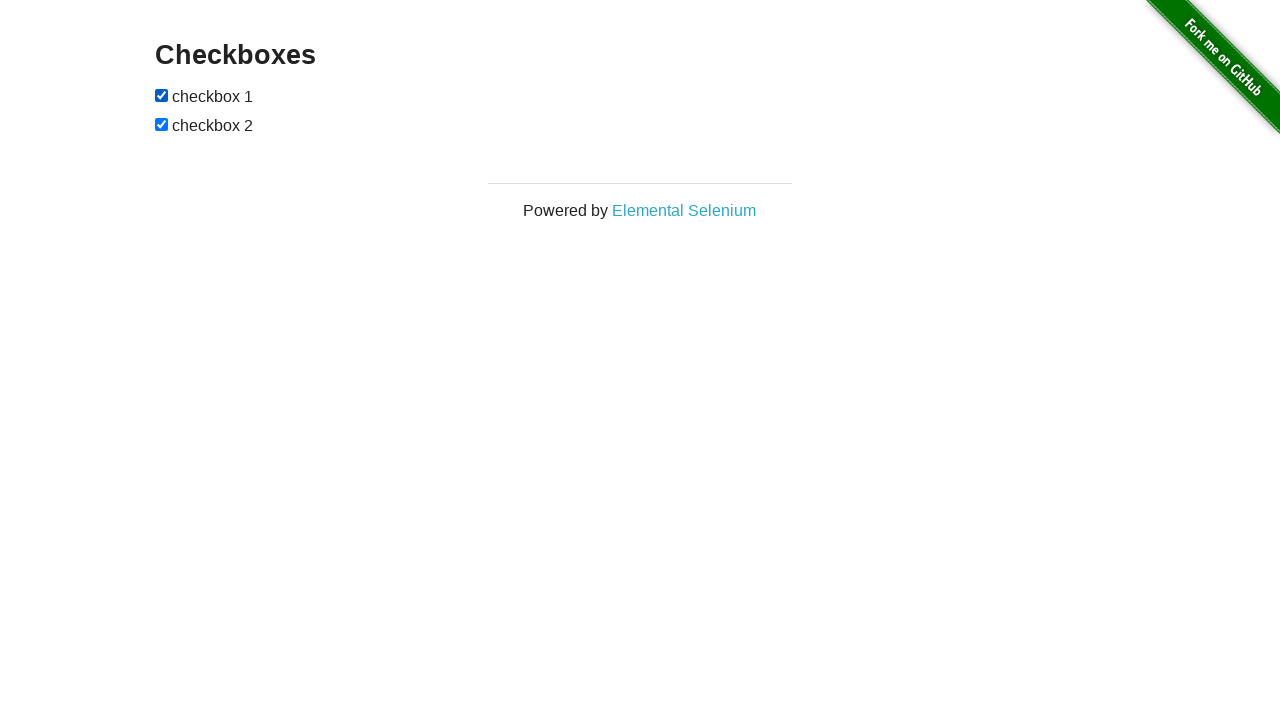

Verified that the first checkbox is checked
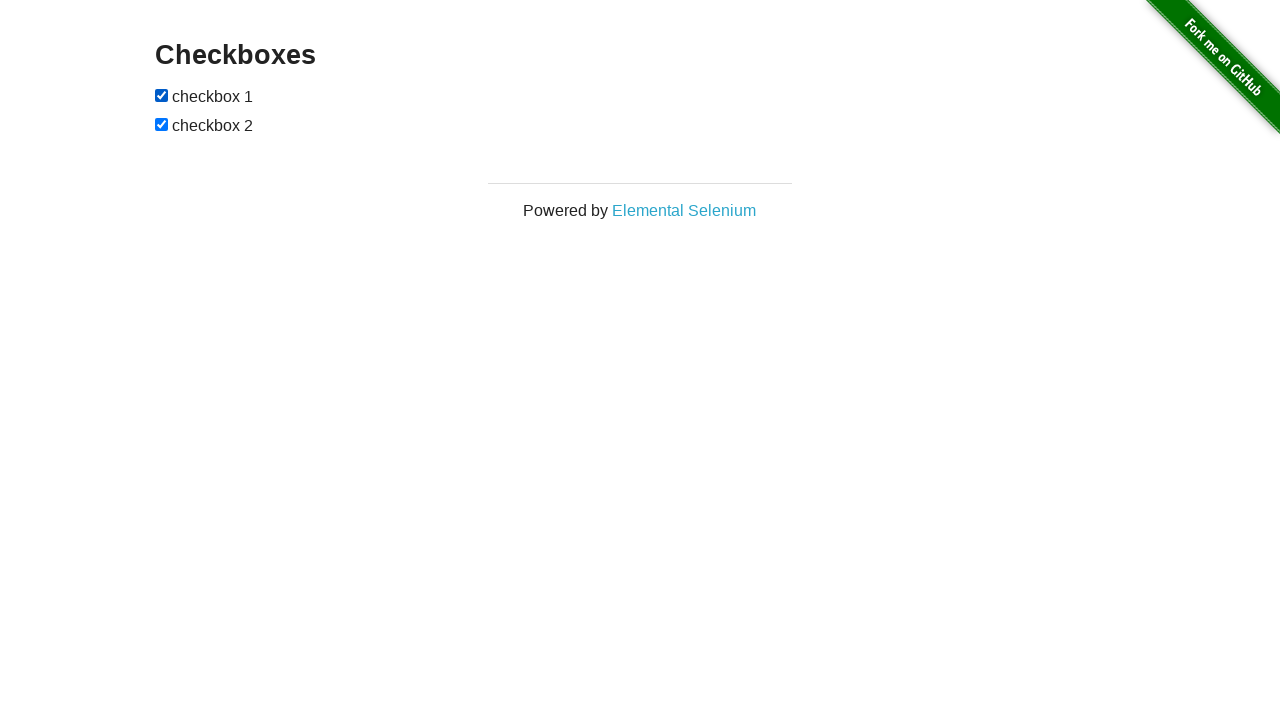

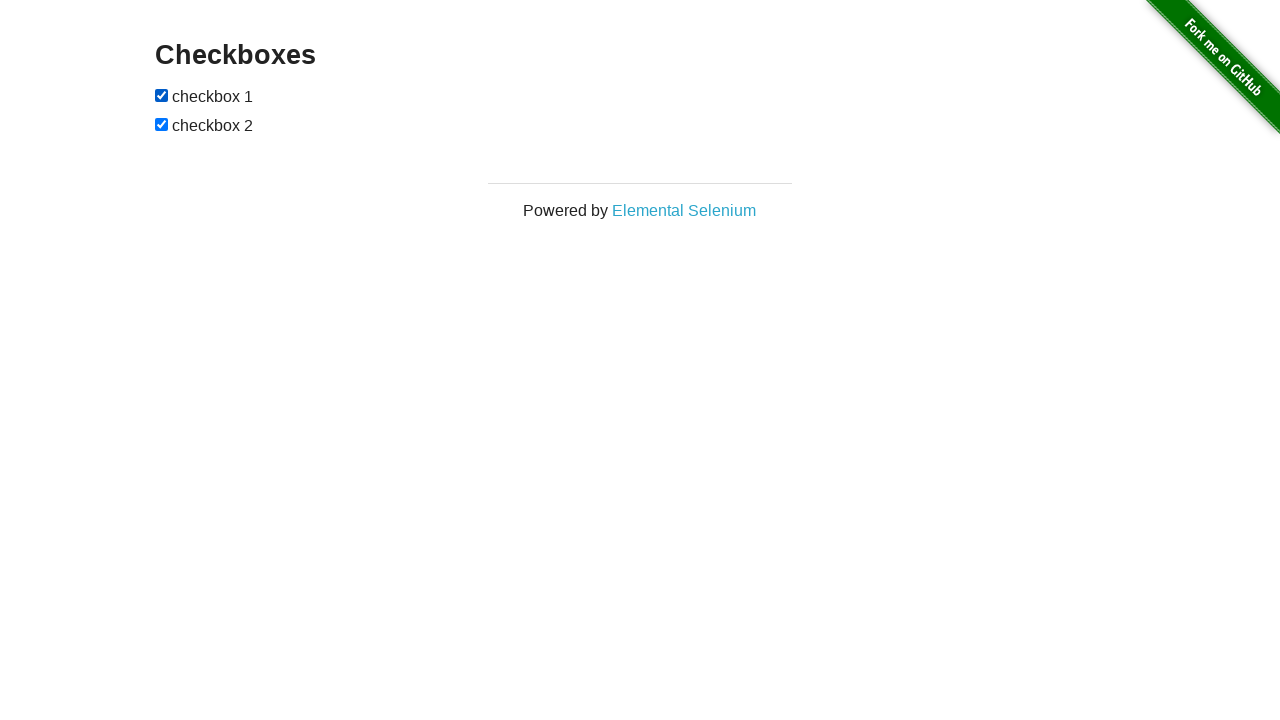